Tests canceling edits by pressing Escape while editing a todo item

Starting URL: https://todo-app.serenity-js.org/#/

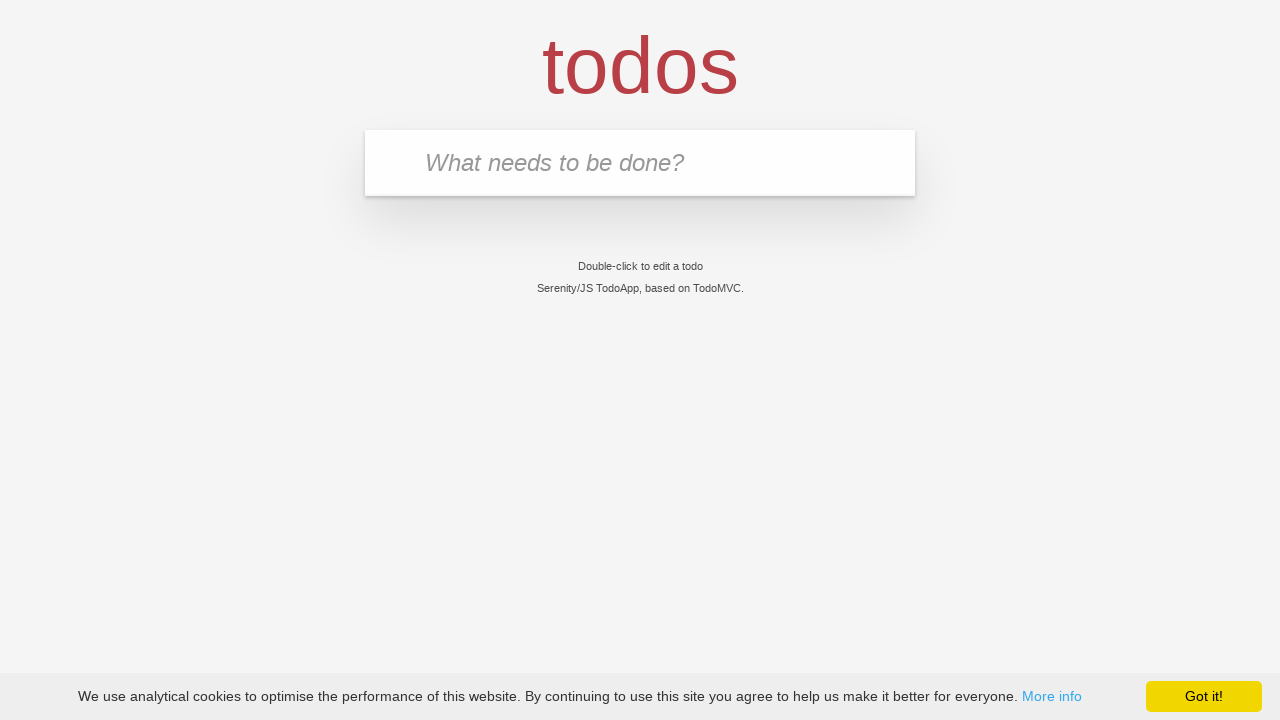

Filled new todo input with 'buy some cheese' on .new-todo
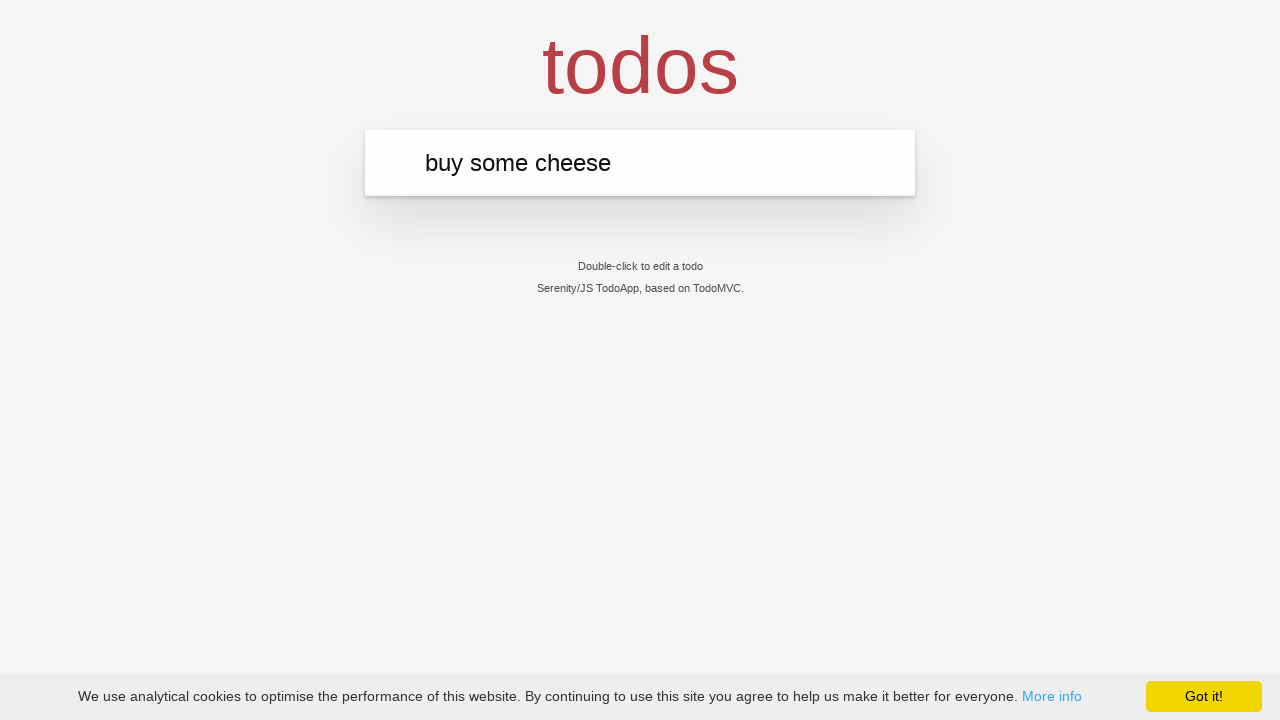

Pressed Enter to create first todo item on .new-todo
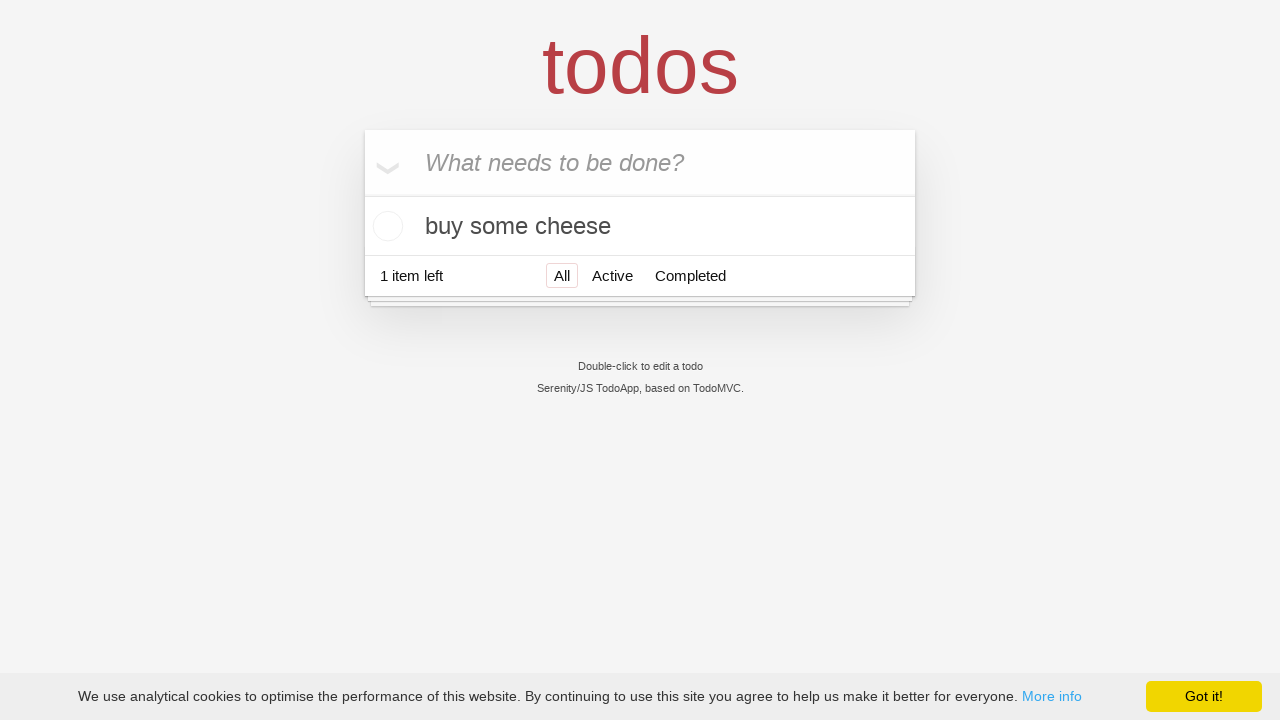

Filled new todo input with 'feed the cat' on .new-todo
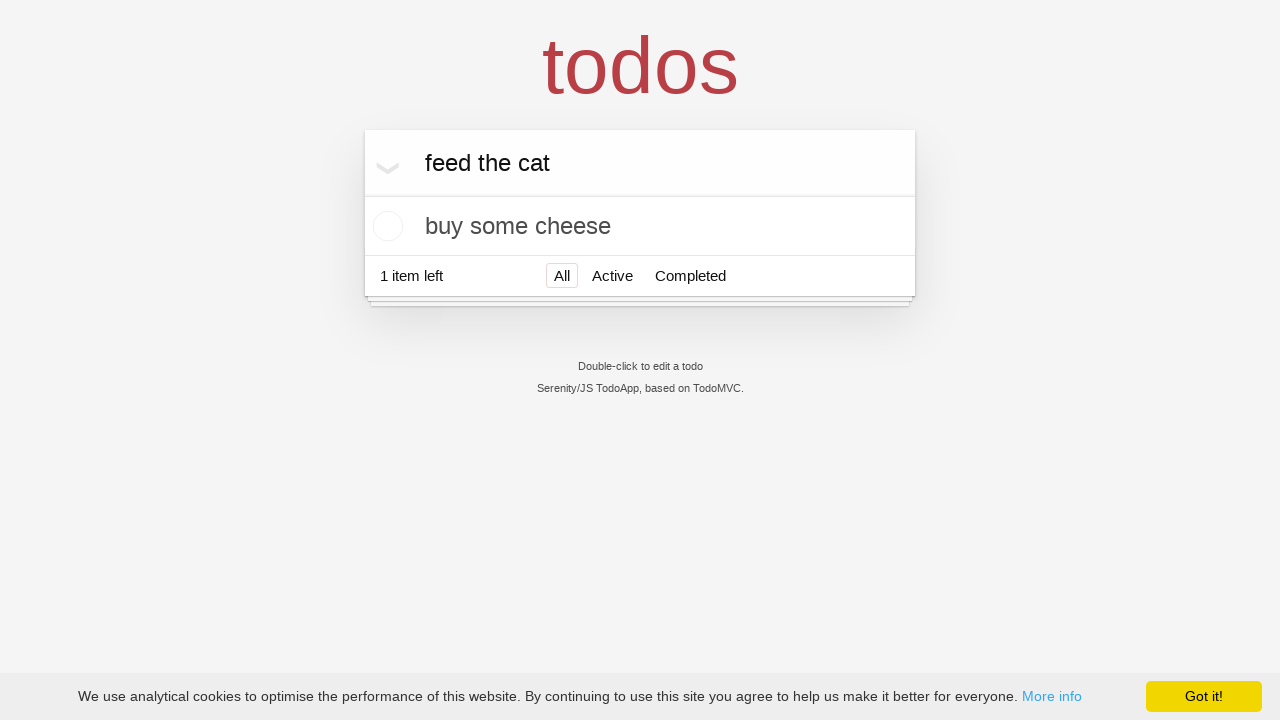

Pressed Enter to create second todo item on .new-todo
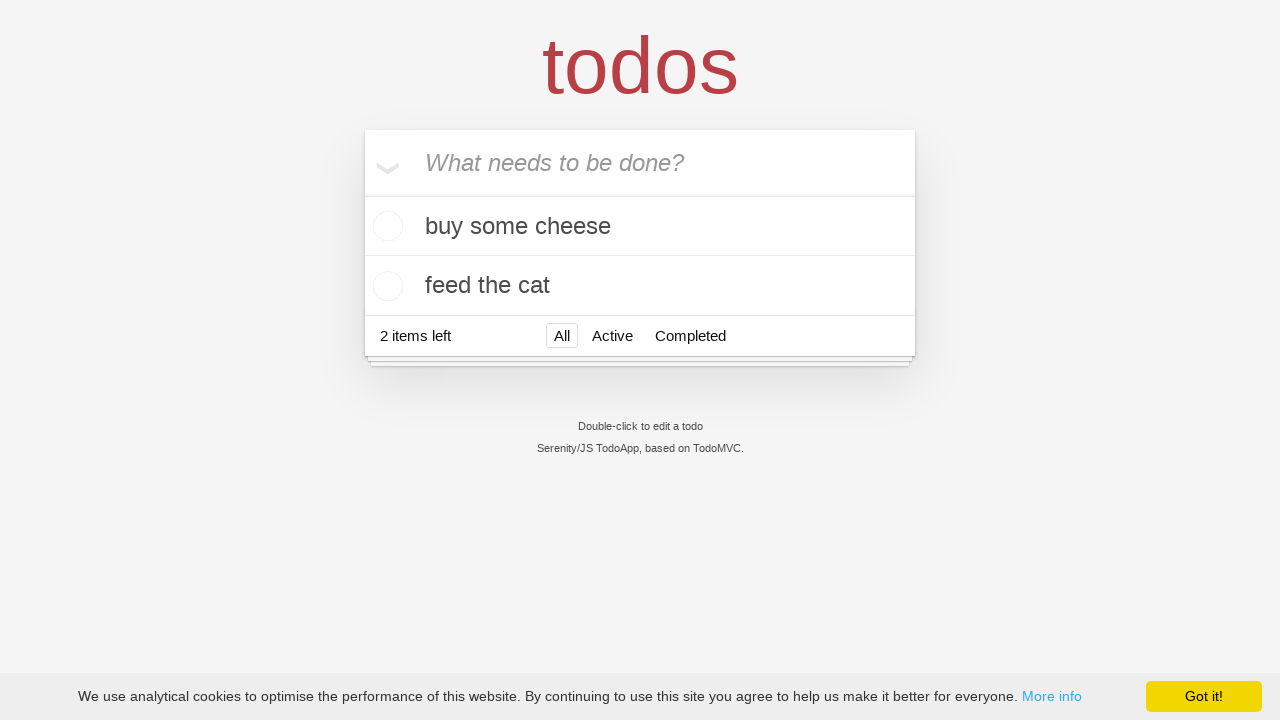

Filled new todo input with 'book a doctors appointment' on .new-todo
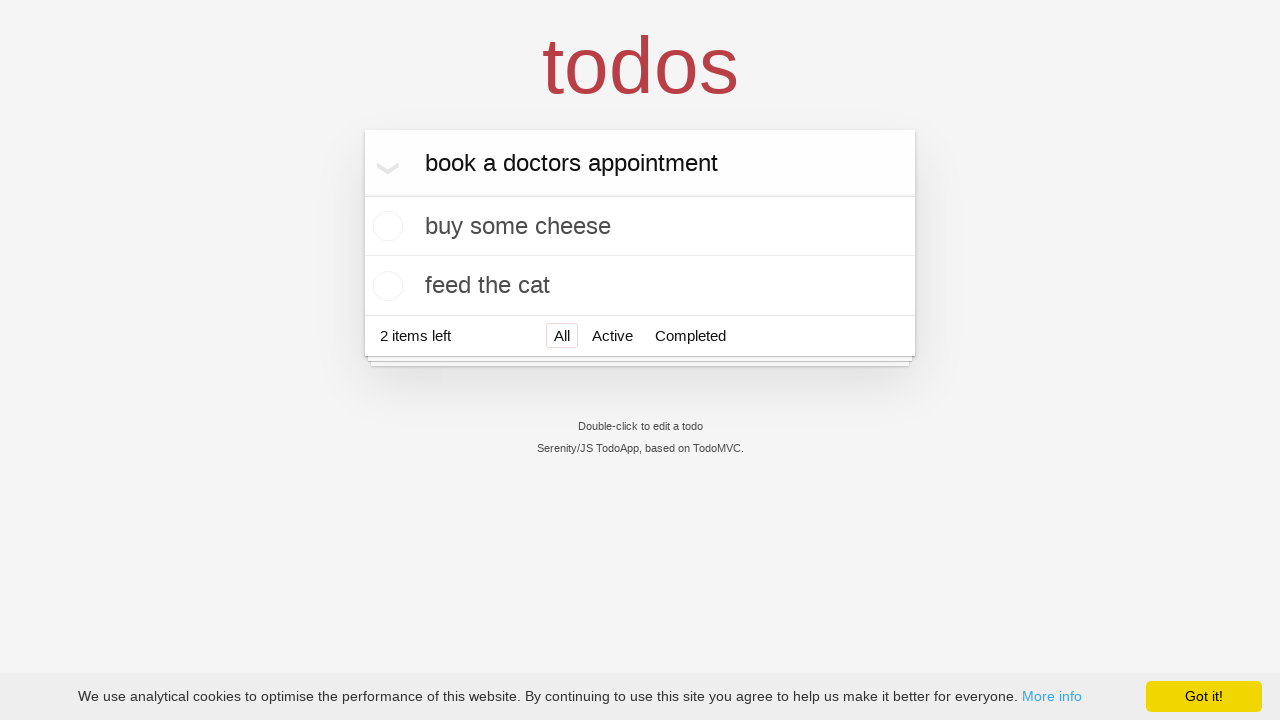

Pressed Enter to create third todo item on .new-todo
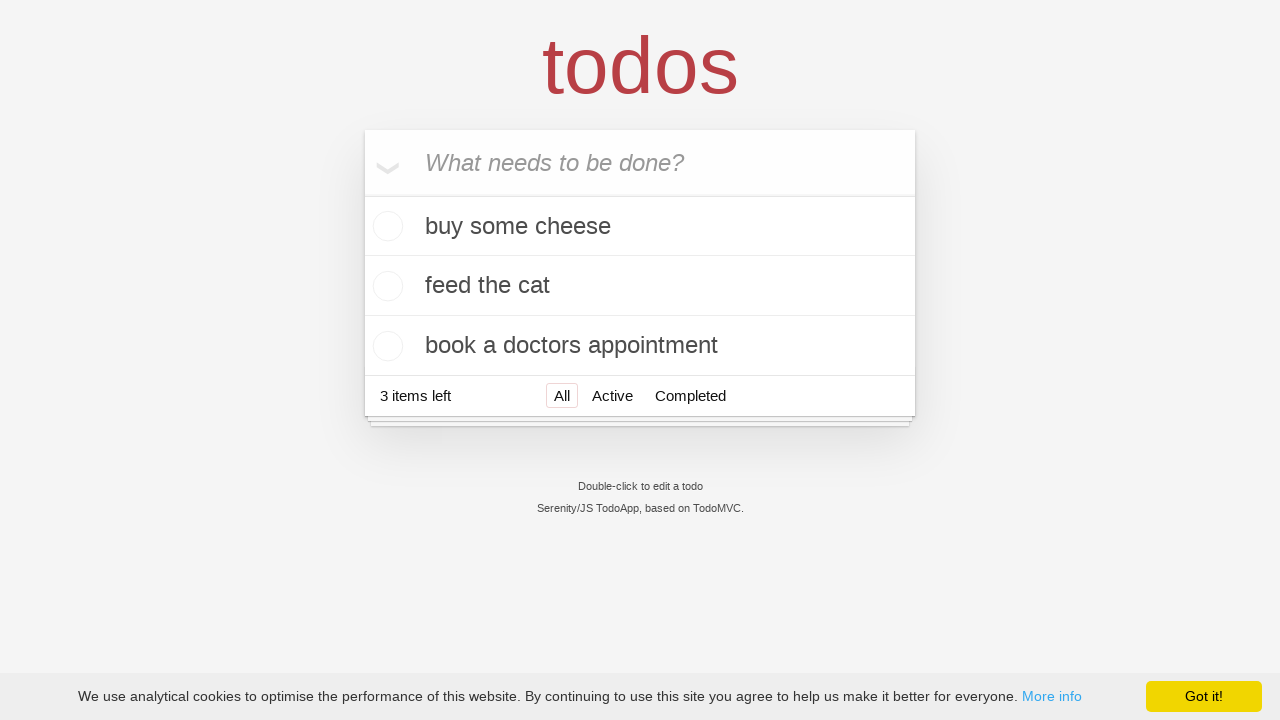

Waited for all three todo items to load
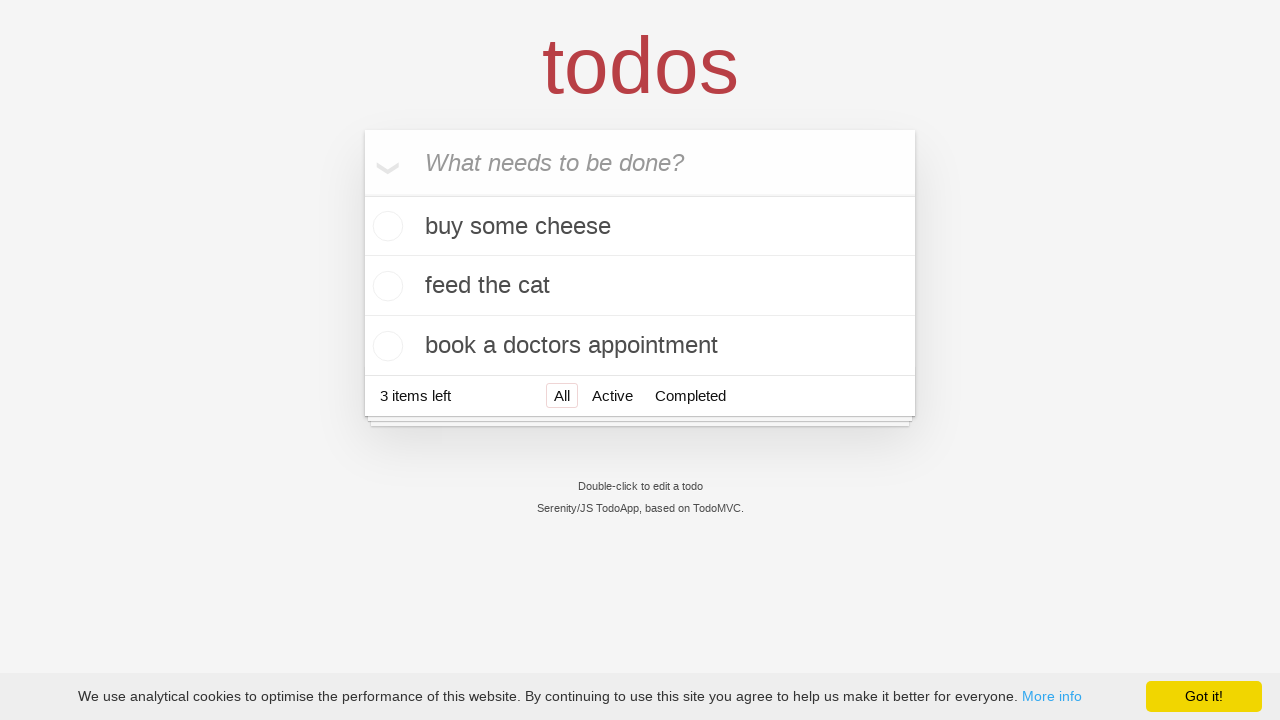

Double-clicked second todo item to enter edit mode at (640, 286) on .todo-list li >> nth=1
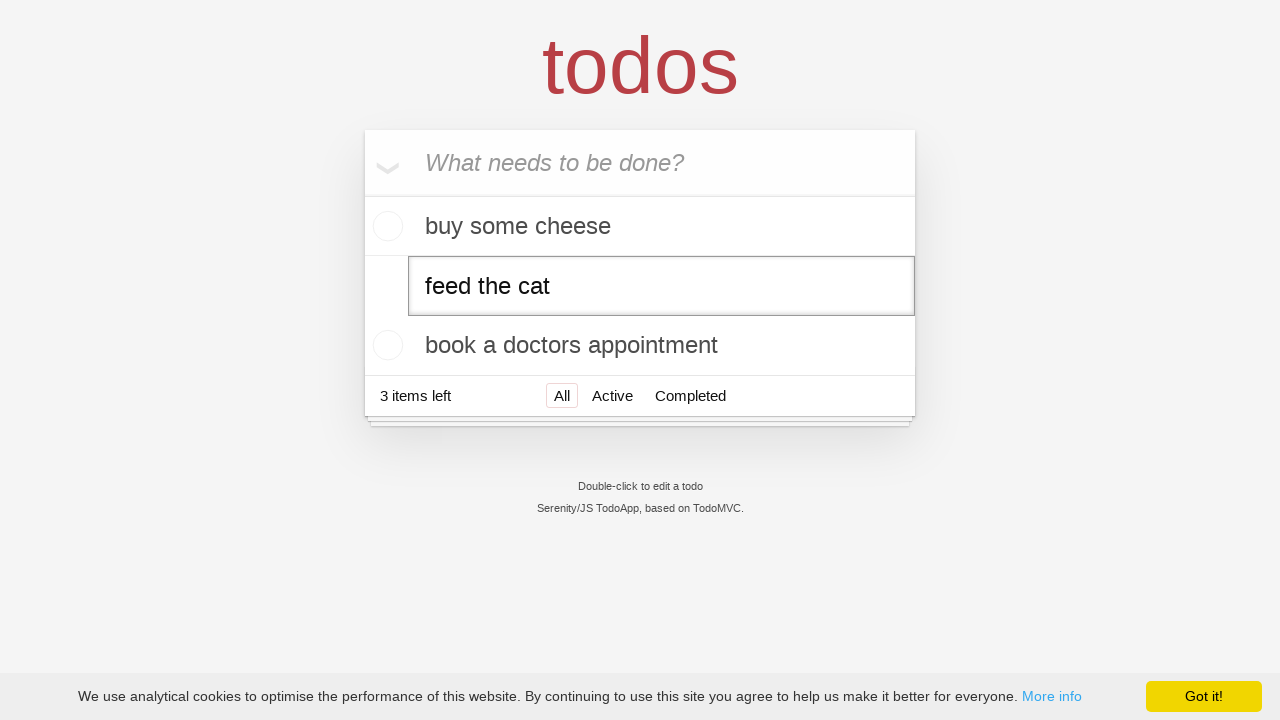

Pressed Escape key to cancel editing without saving changes on .todo-list li >> nth=1 >> .edit
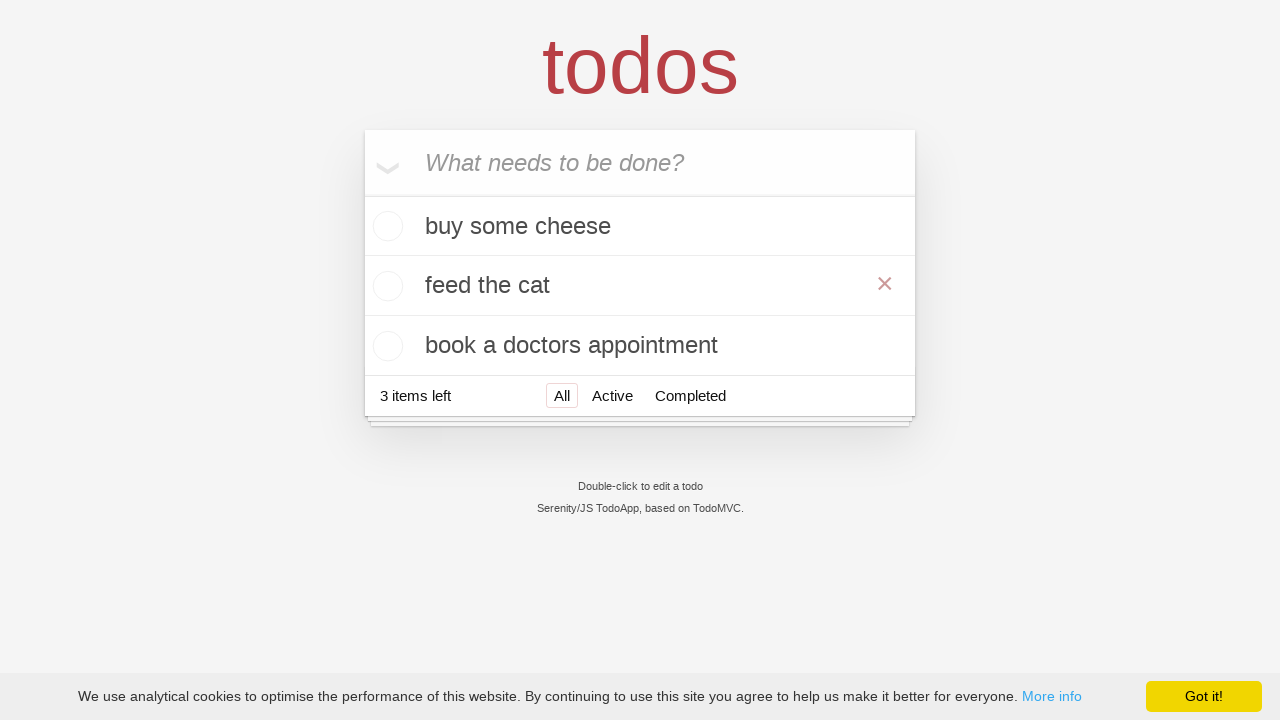

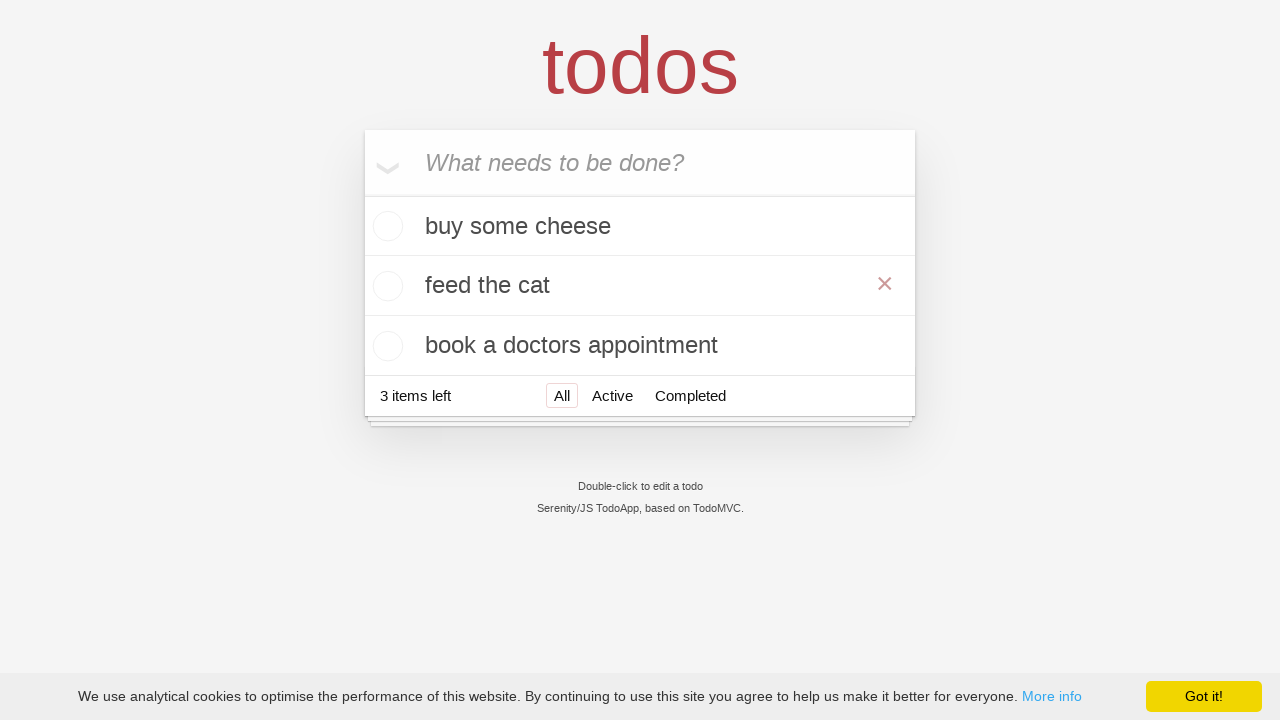